Tests dynamic loading with explicit waits - clicks start button, waits for loading to complete, and verifies the result text appears

Starting URL: http://the-internet.herokuapp.com/dynamic_loading/1

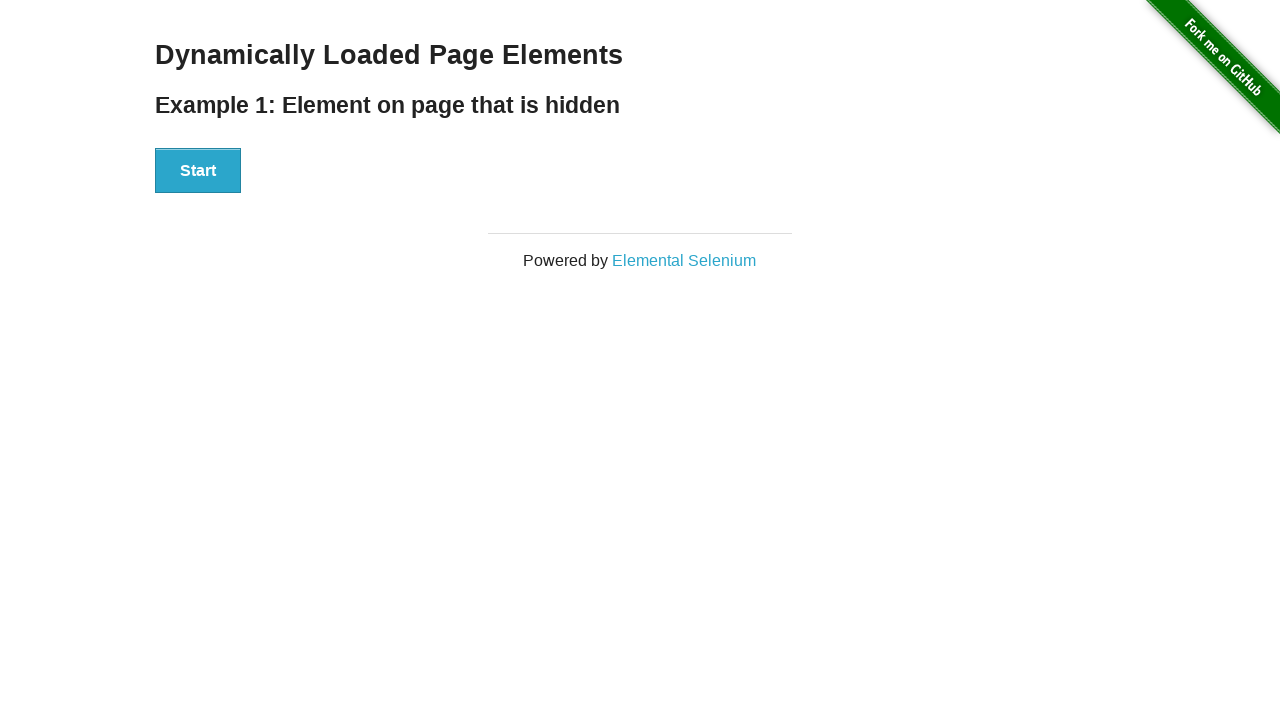

Start button became visible
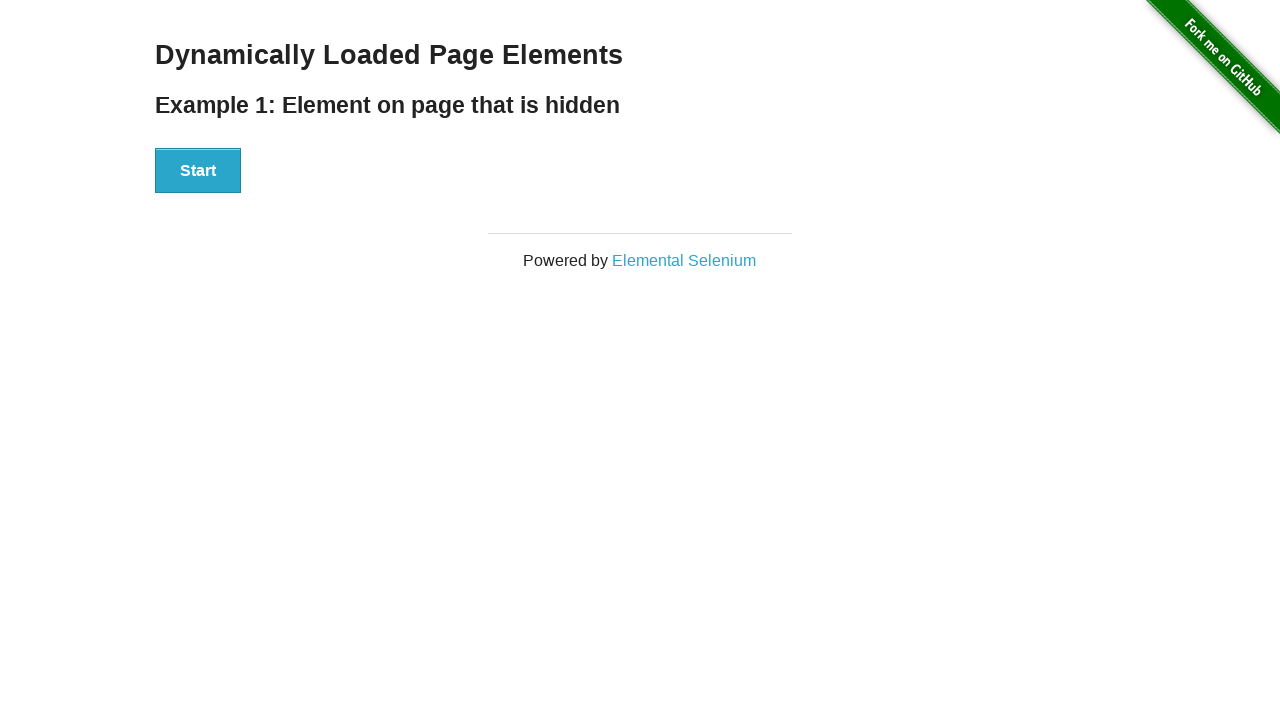

Clicked start button to initiate dynamic loading at (198, 171) on button
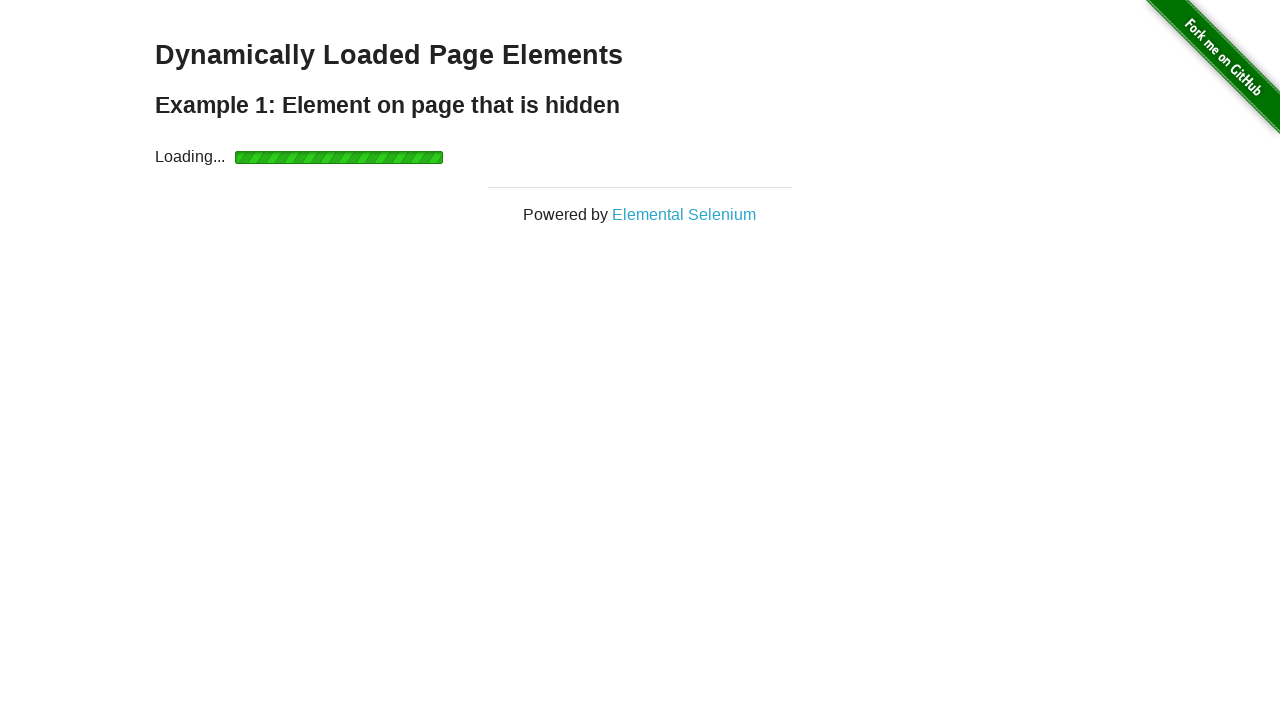

Start button became hidden after click
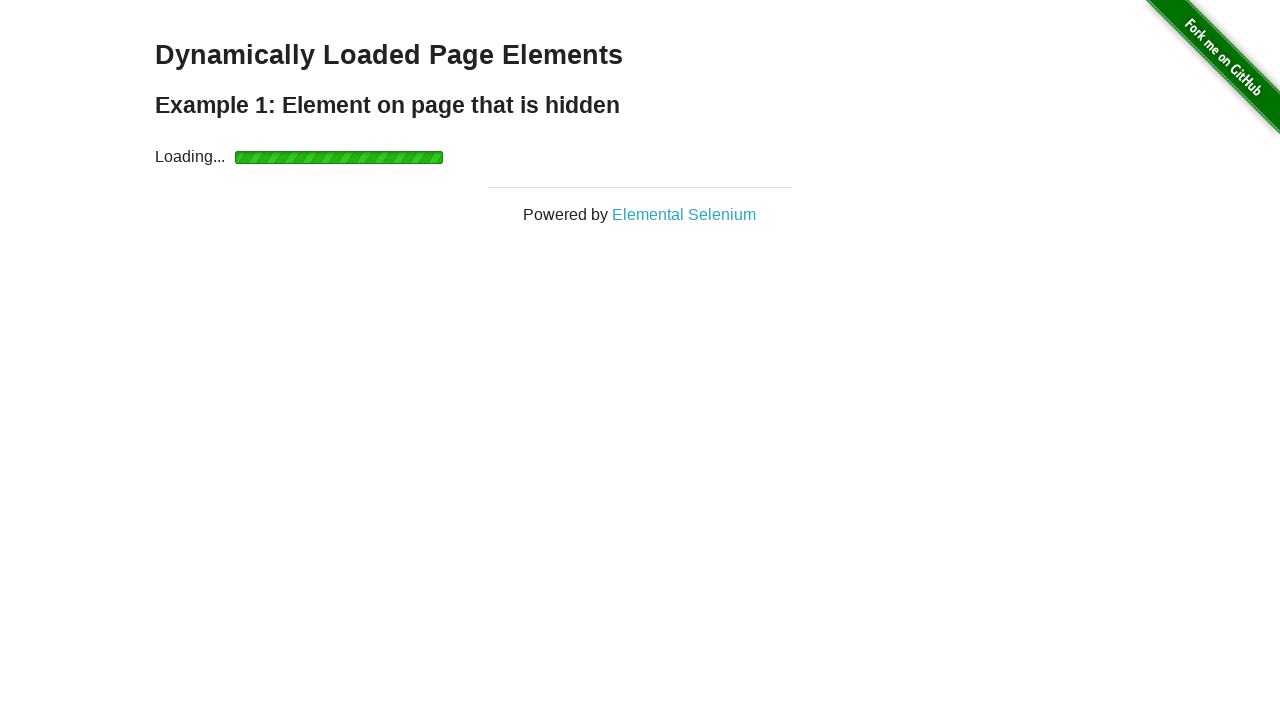

Loading indicator appeared
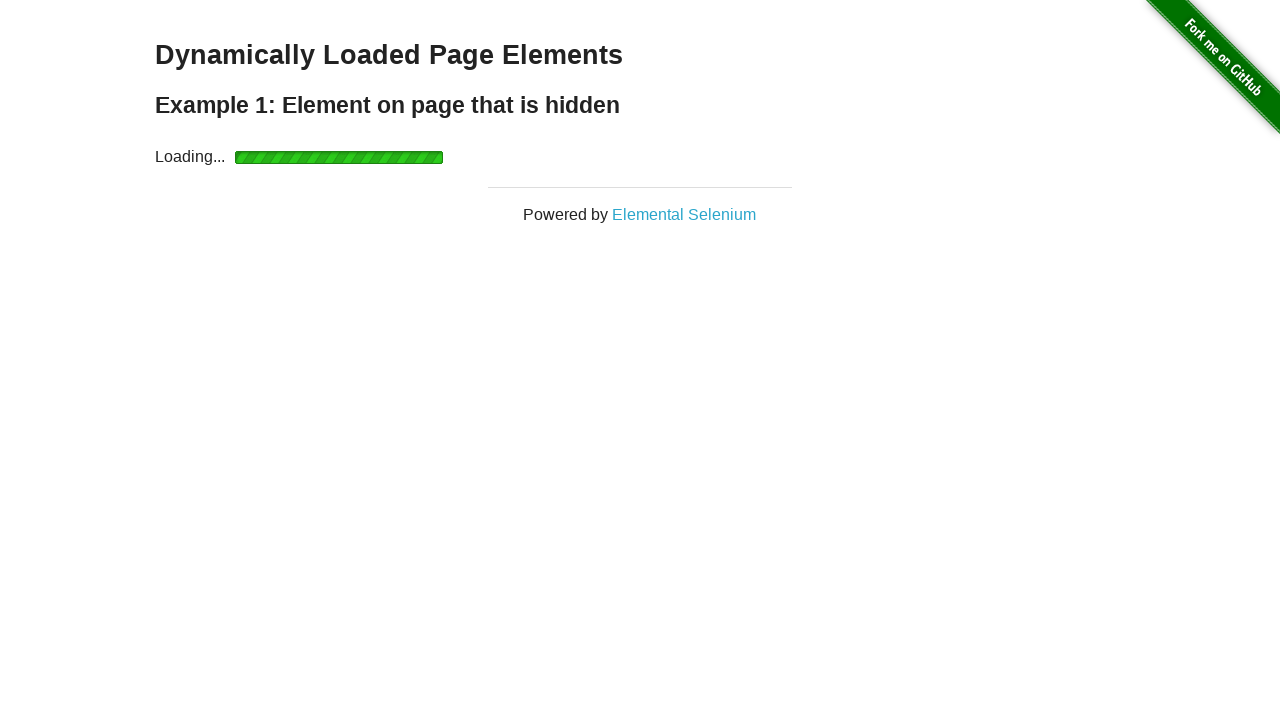

Loading indicator disappeared - loading complete
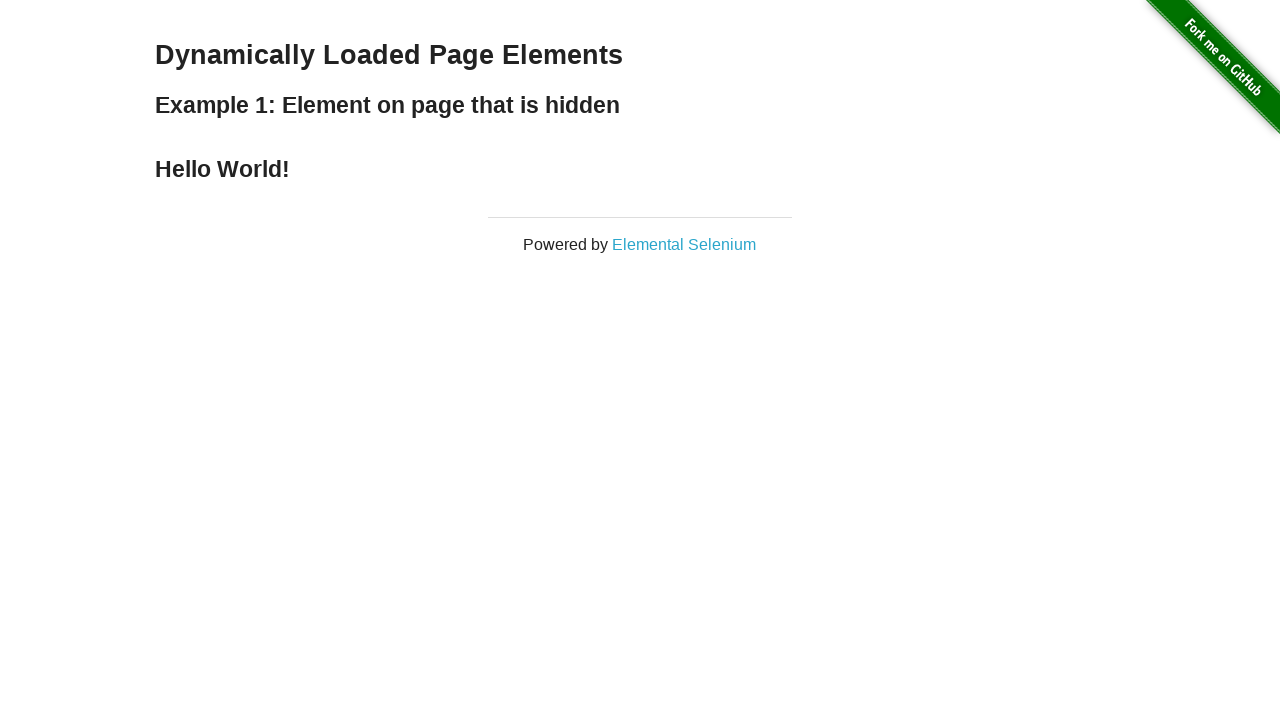

Result text element appeared - dynamic loading test passed
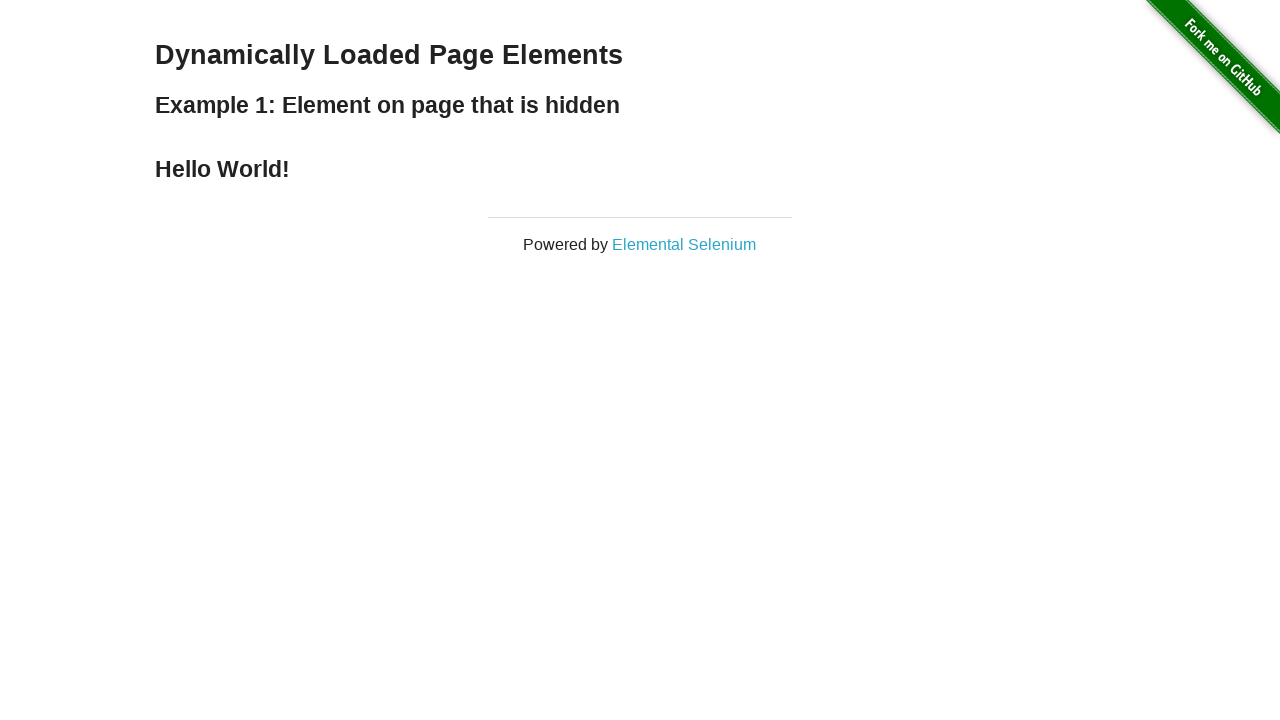

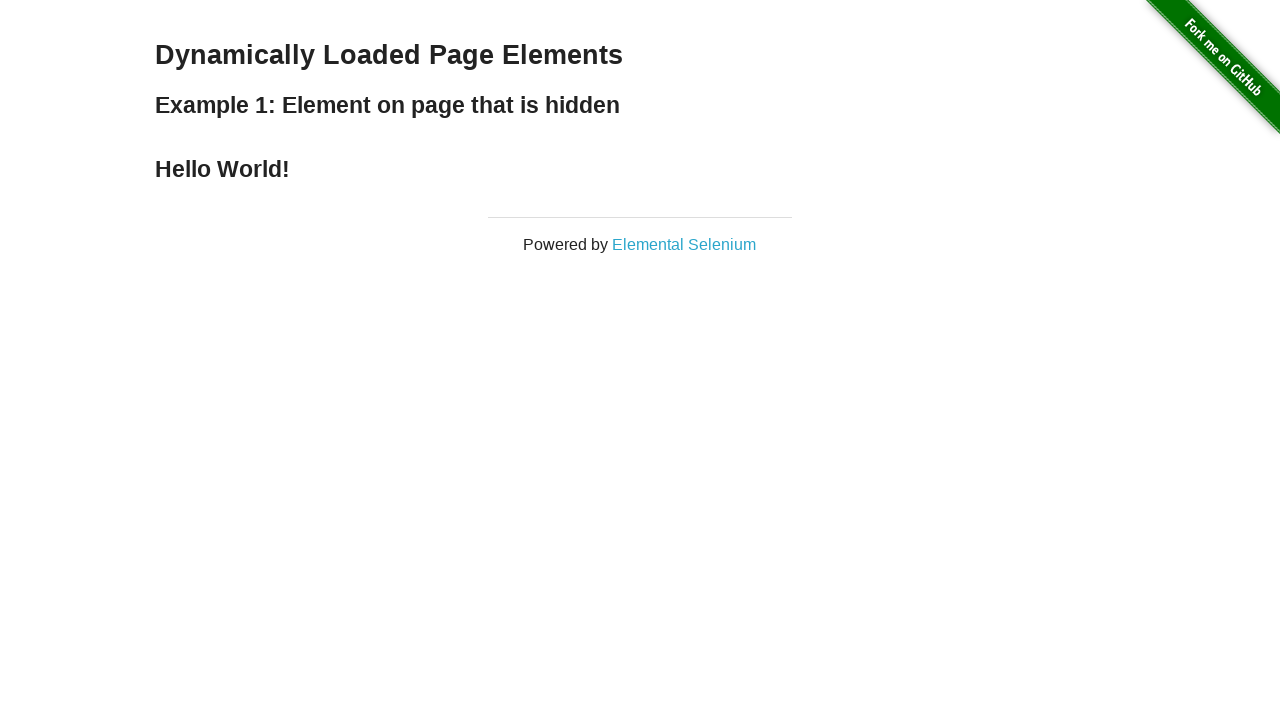